Tests that error messages appear for empty required fields when clicking Continue to payment button without filling the form

Starting URL: https://home.openweathermap.org/subscriptions/unauth_subscribe/onecall_30/base

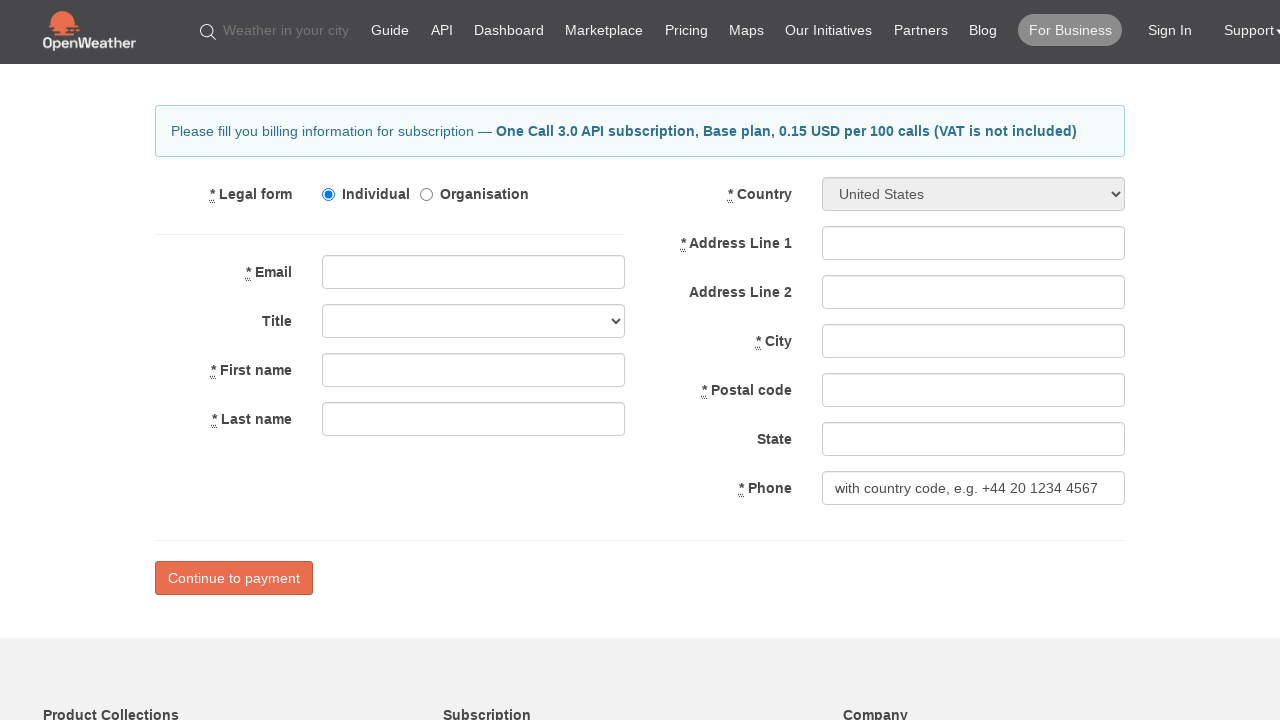

Clicked 'Continue to payment' button without filling required fields at (234, 578) on input[value='Continue to payment']
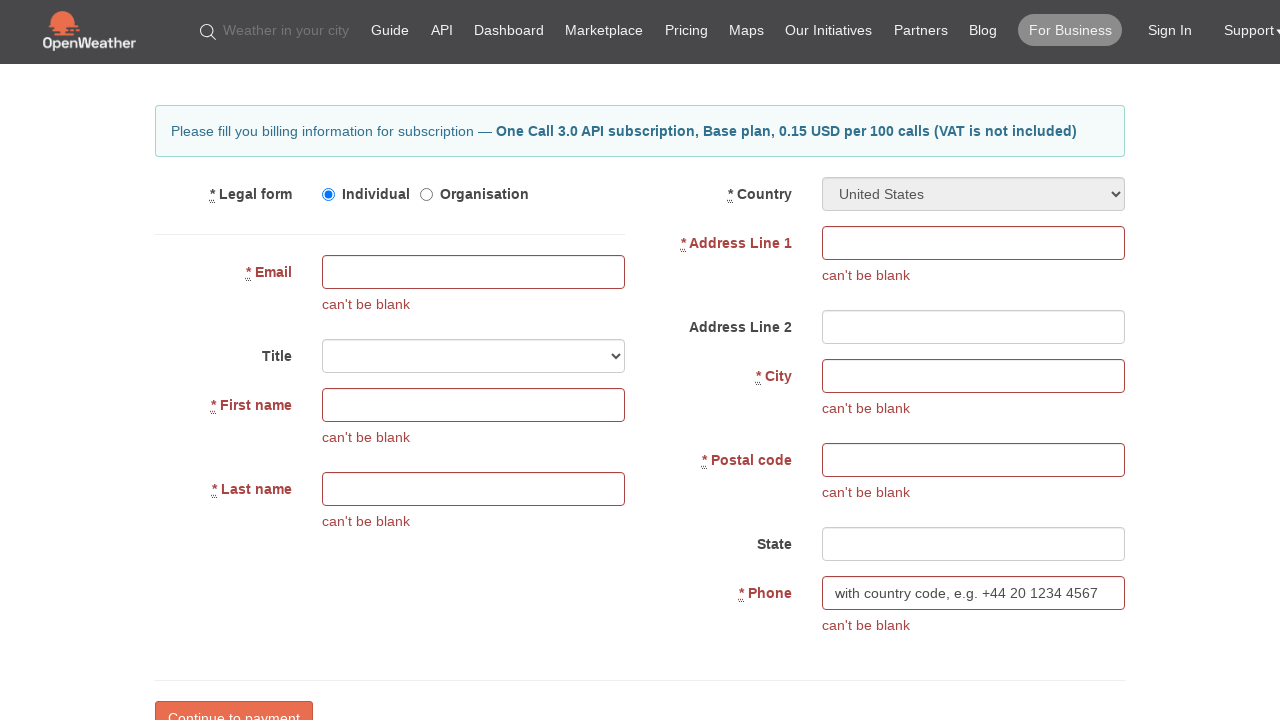

Error messages appeared for empty required fields
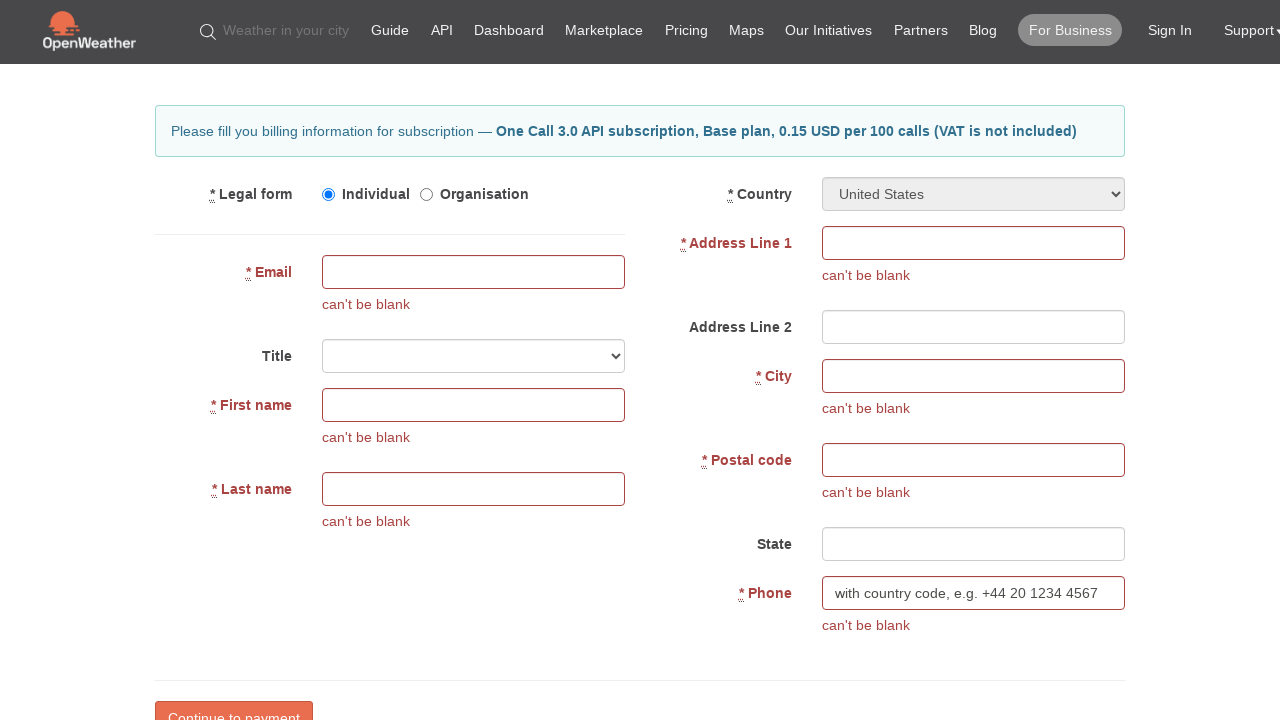

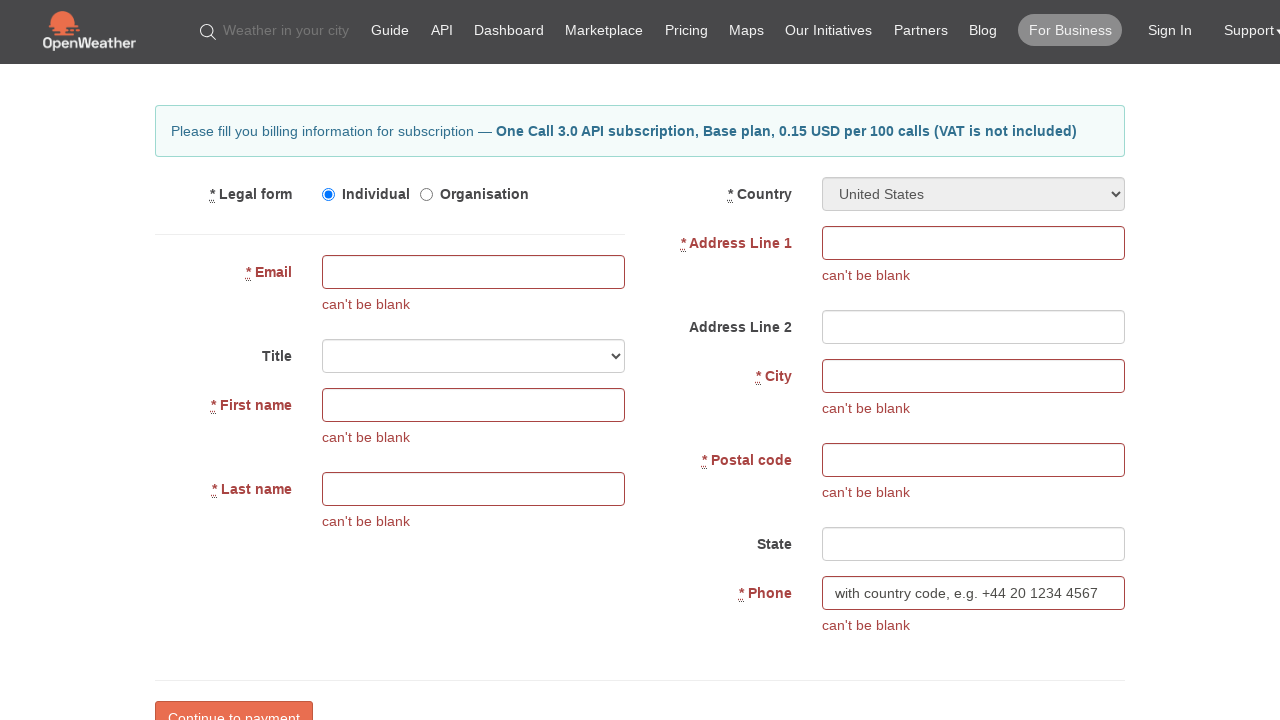